Tests dynamic loading by clicking start button and verifying the loaded text

Starting URL: https://the-internet.herokuapp.com/dynamic_loading/1

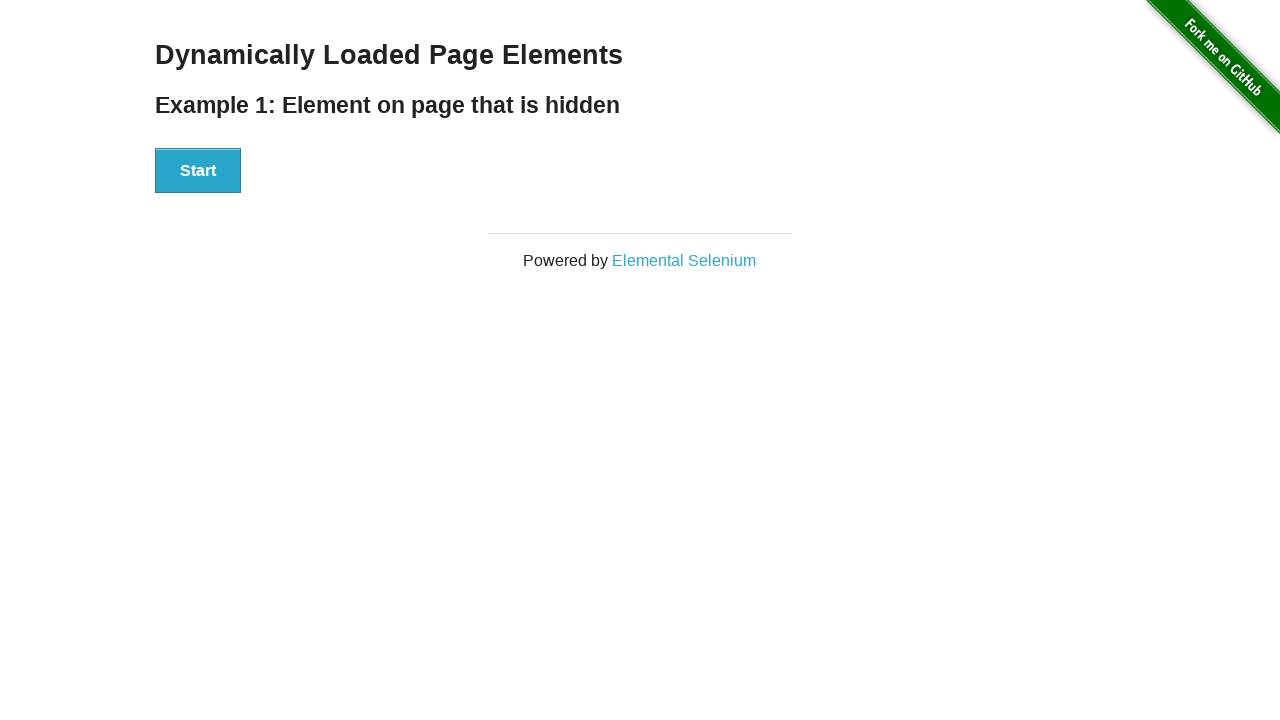

Clicked start button to trigger dynamic loading at (198, 171) on xpath=//div[@id='start']//button
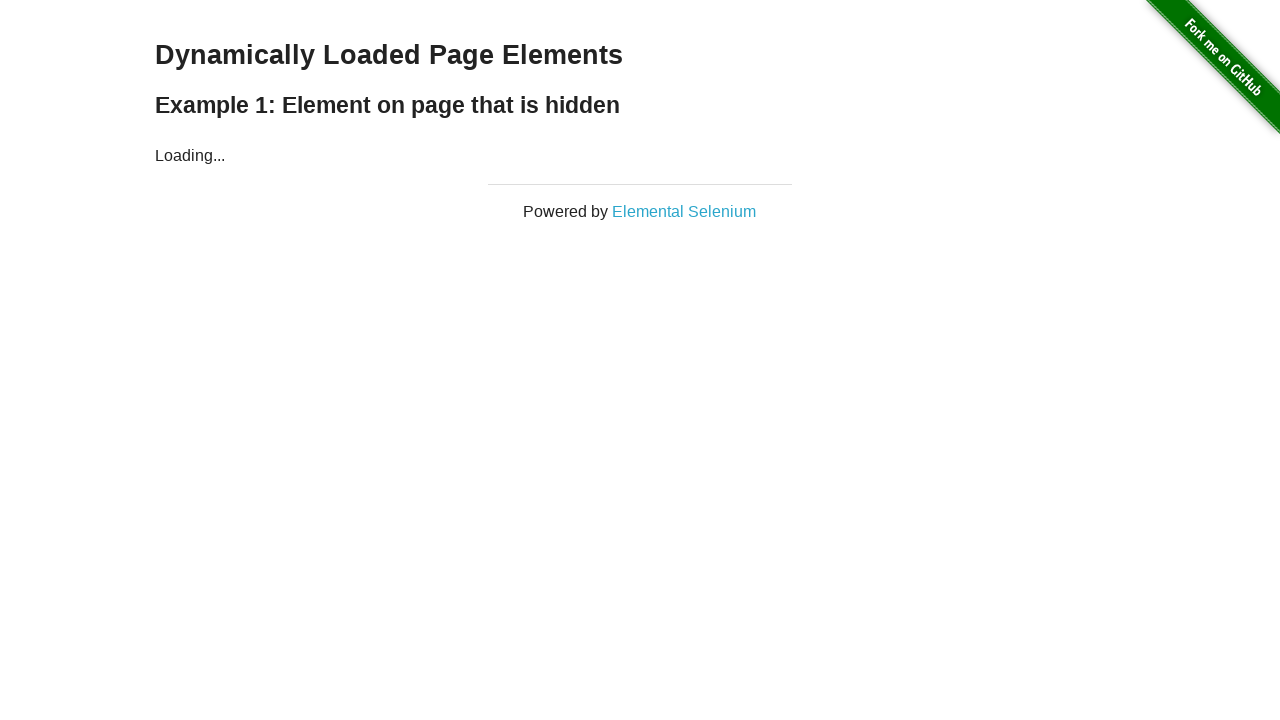

Waited for finish element to become visible
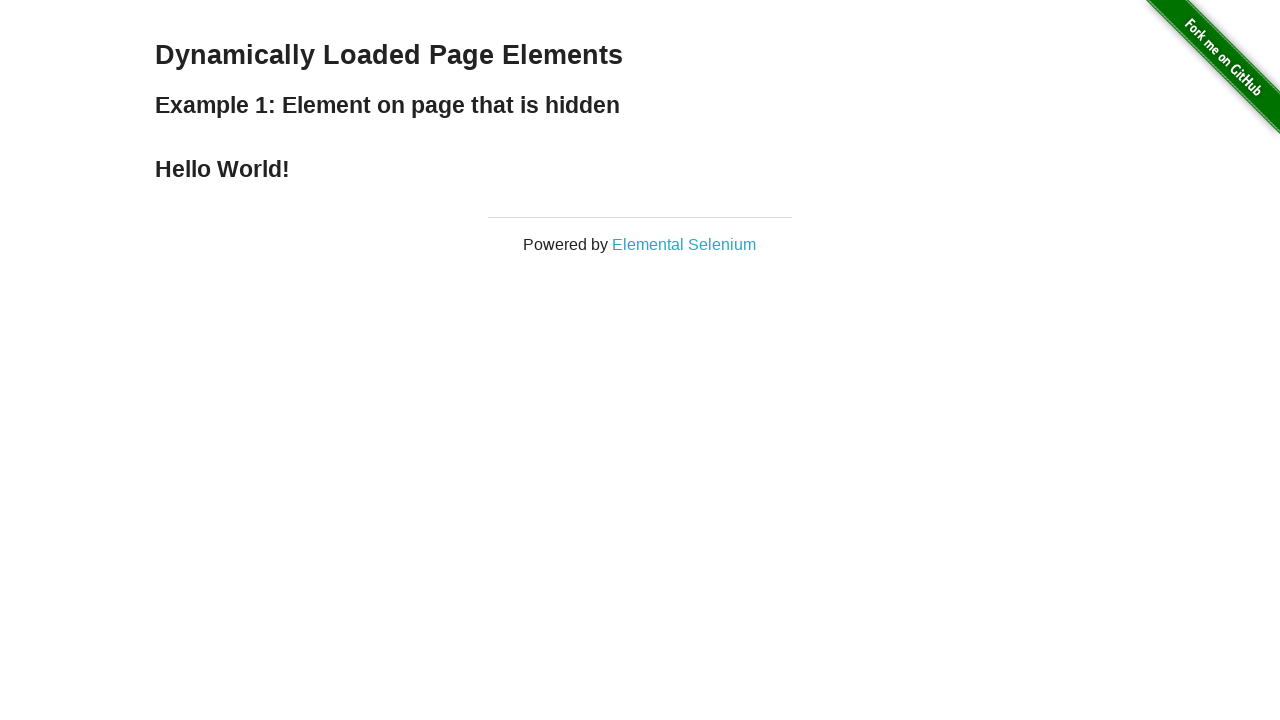

Located the finish element with hello world text
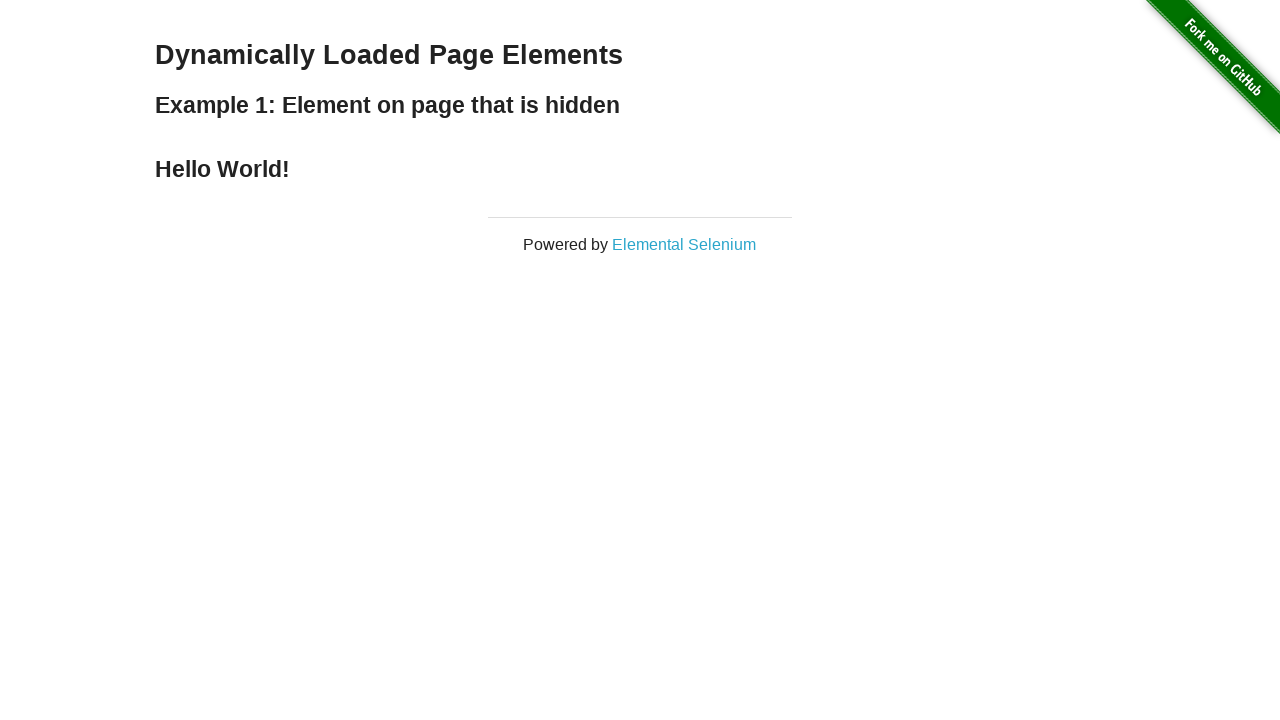

Verified loaded text equals 'Hello World!'
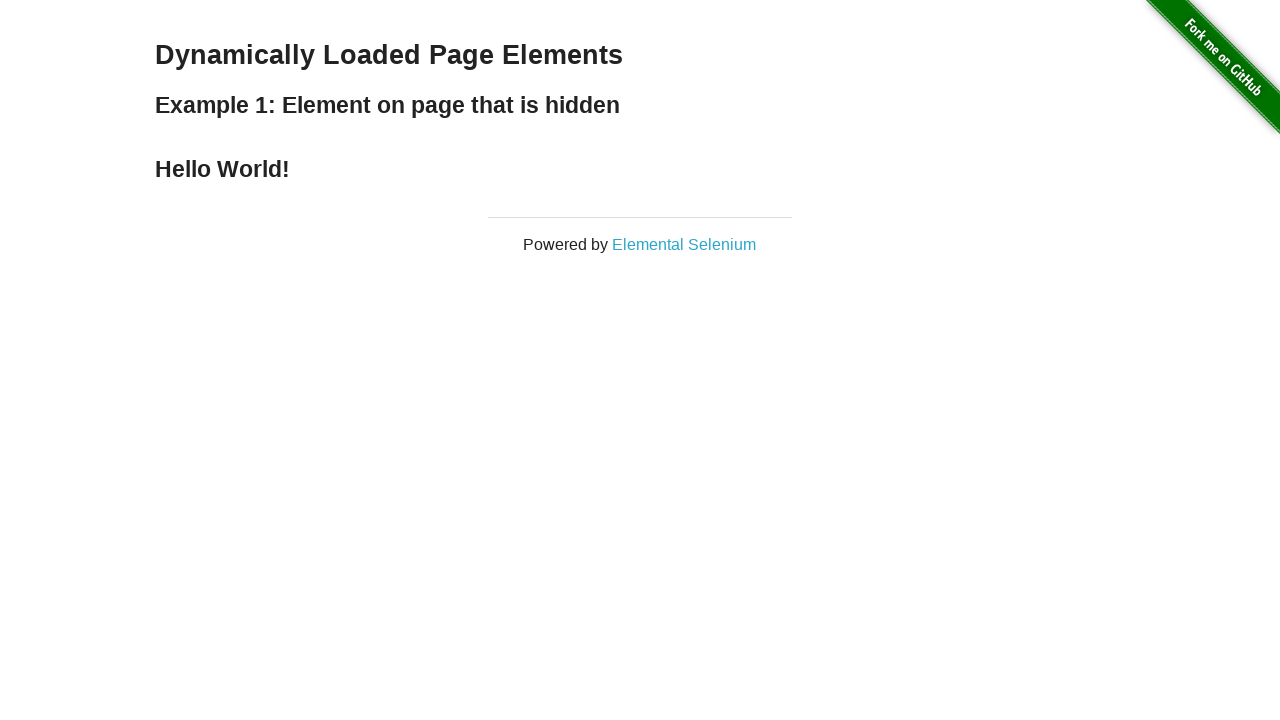

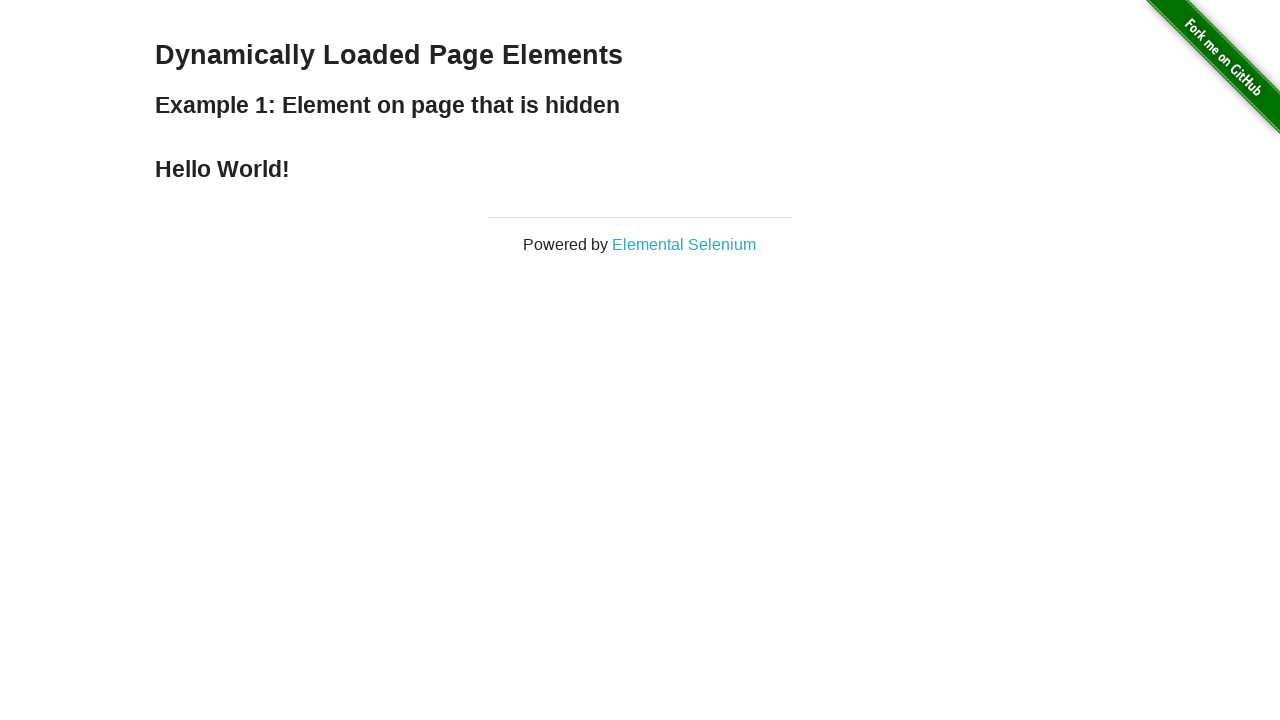